Tests the search functionality on an OpenCart demo site by filling the search box and clicking the search button

Starting URL: https://naveenautomationlabs.com/opencart/

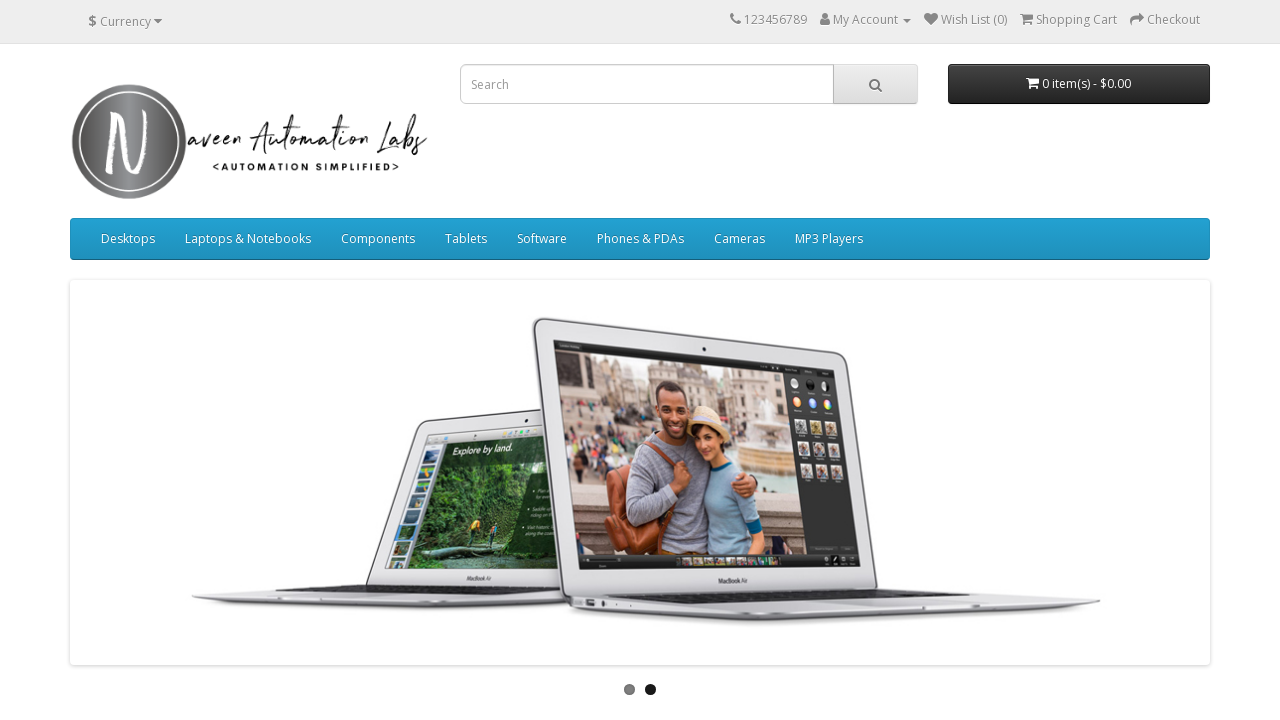

Filled search box with 'laptop' on internal:attr=[placeholder="Search"i]
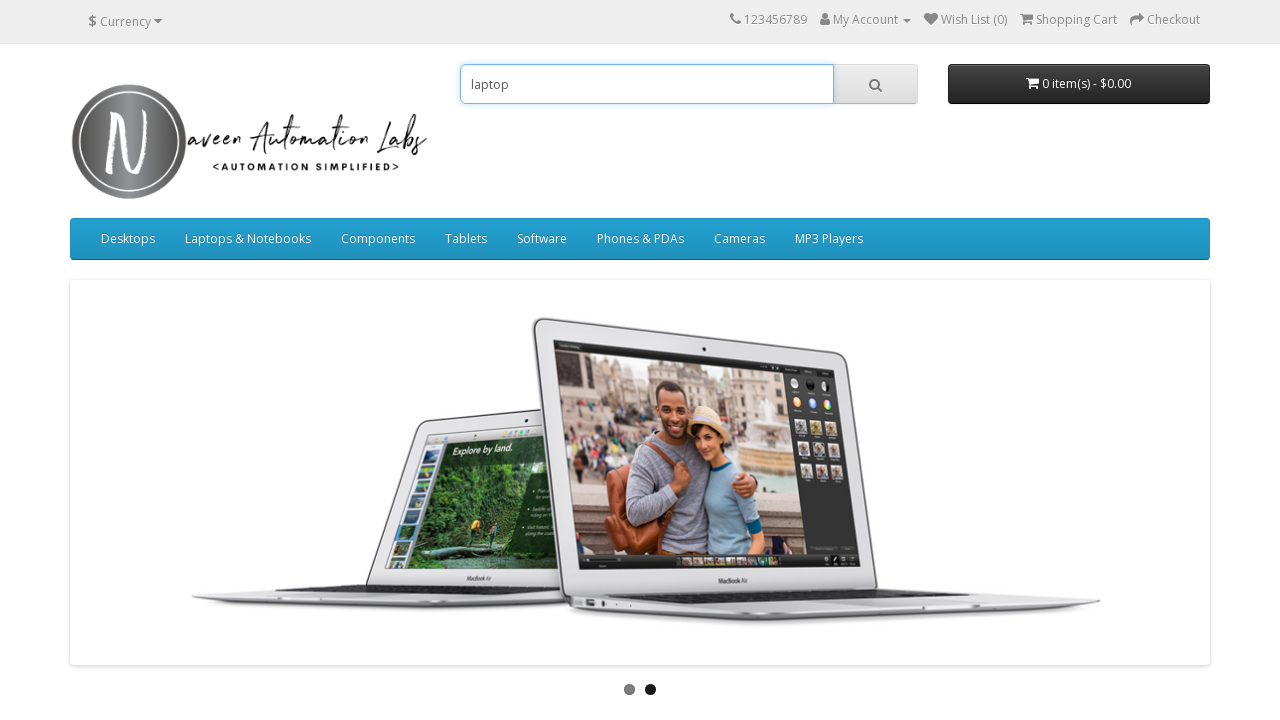

Clicked search button at (876, 84) on .input-group-btn
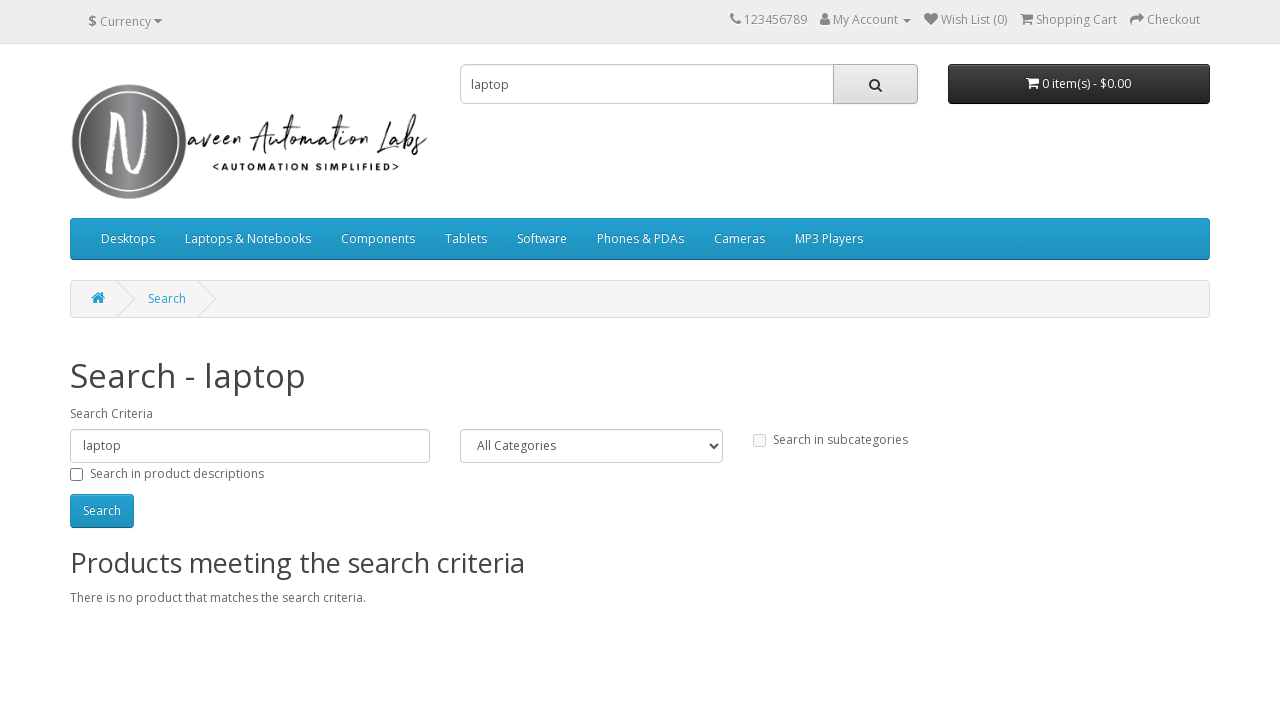

Search results loaded successfully
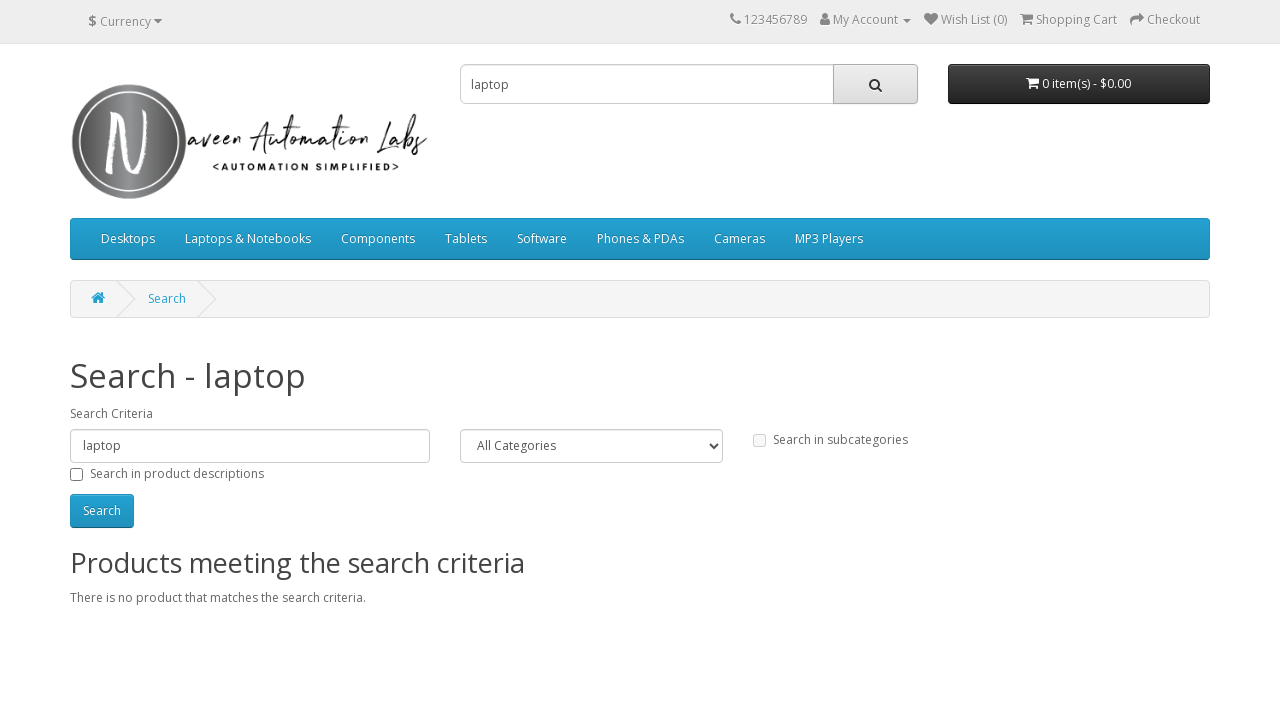

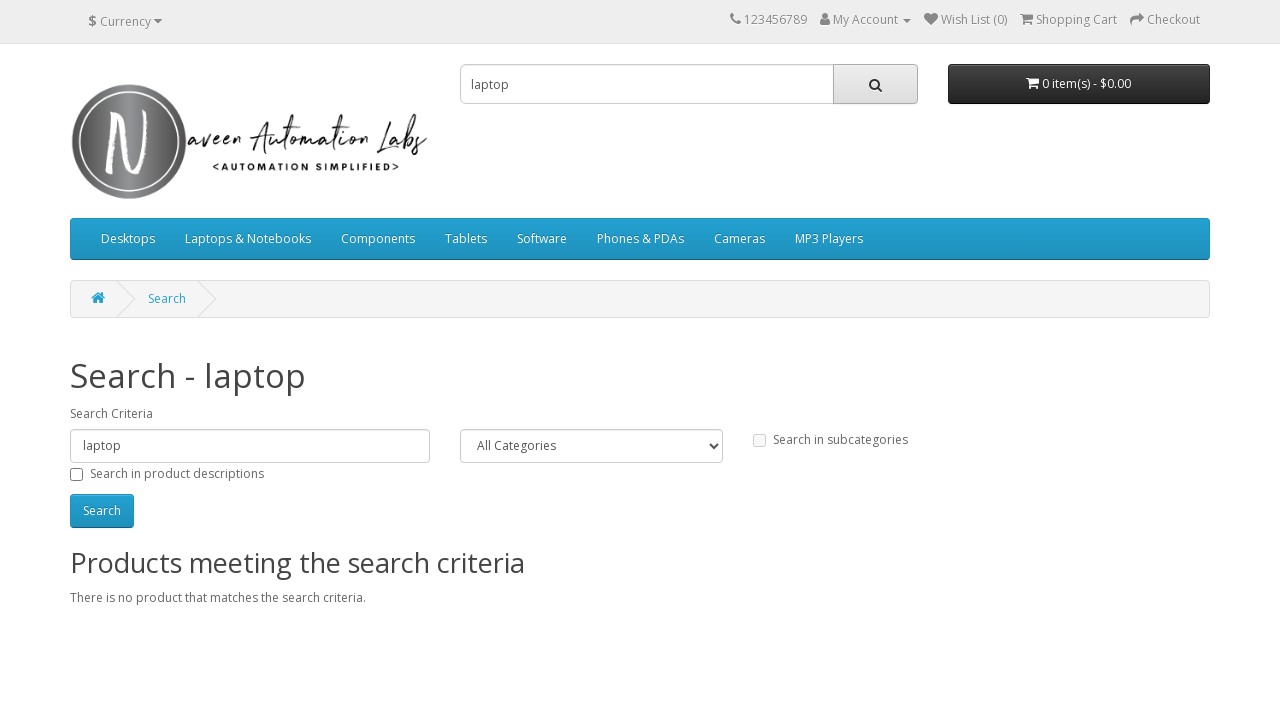